Tests checkbox functionality by checking their initial state and toggling them

Starting URL: http://the-internet.herokuapp.com/checkboxes

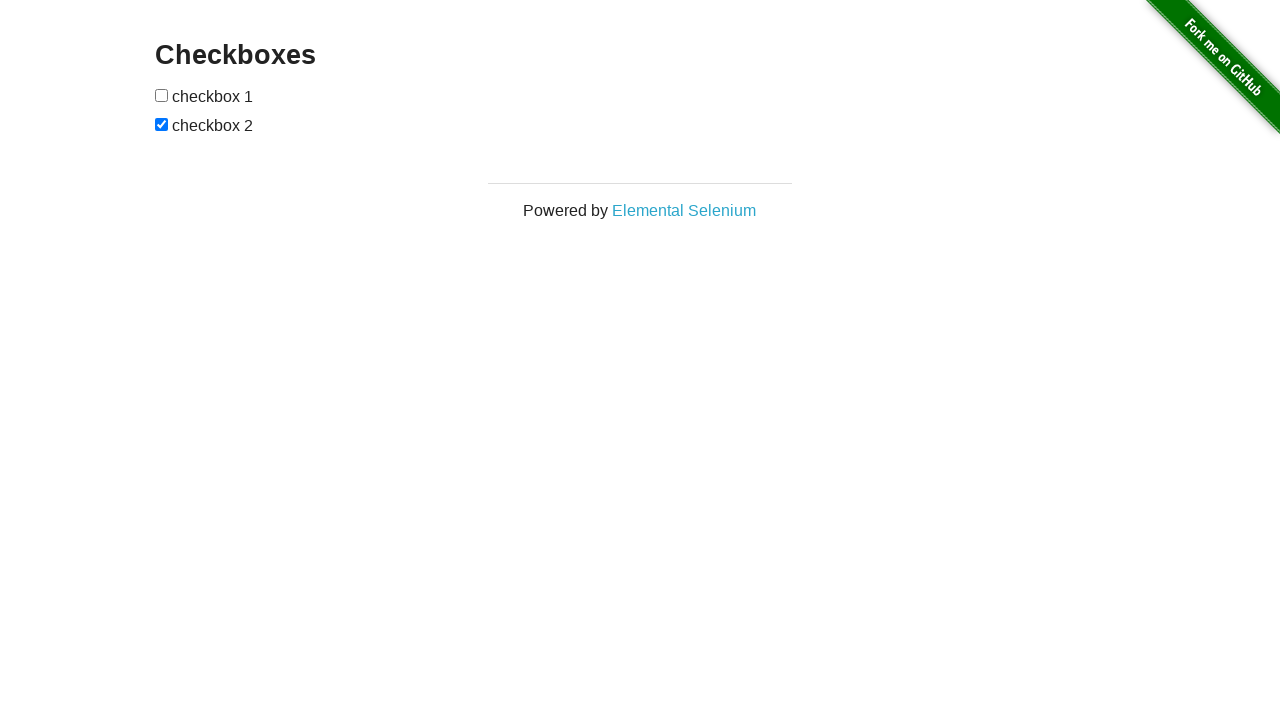

Located first checkbox element
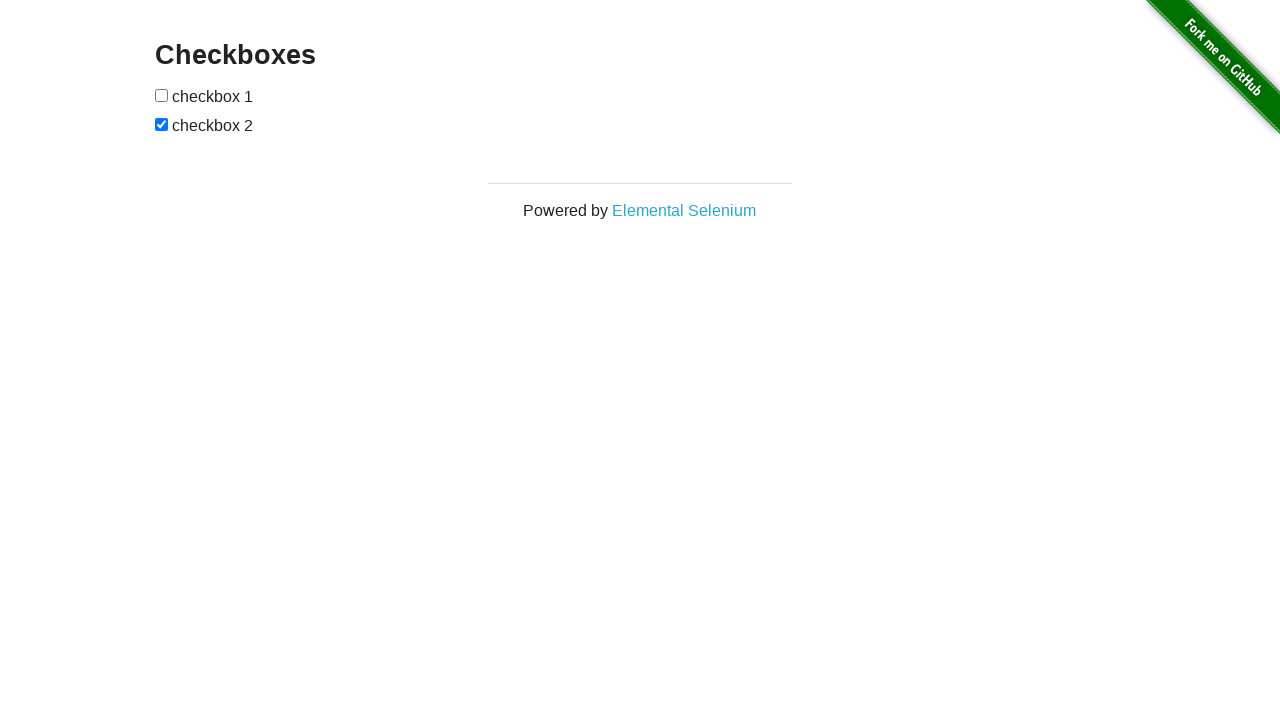

Located second checkbox element
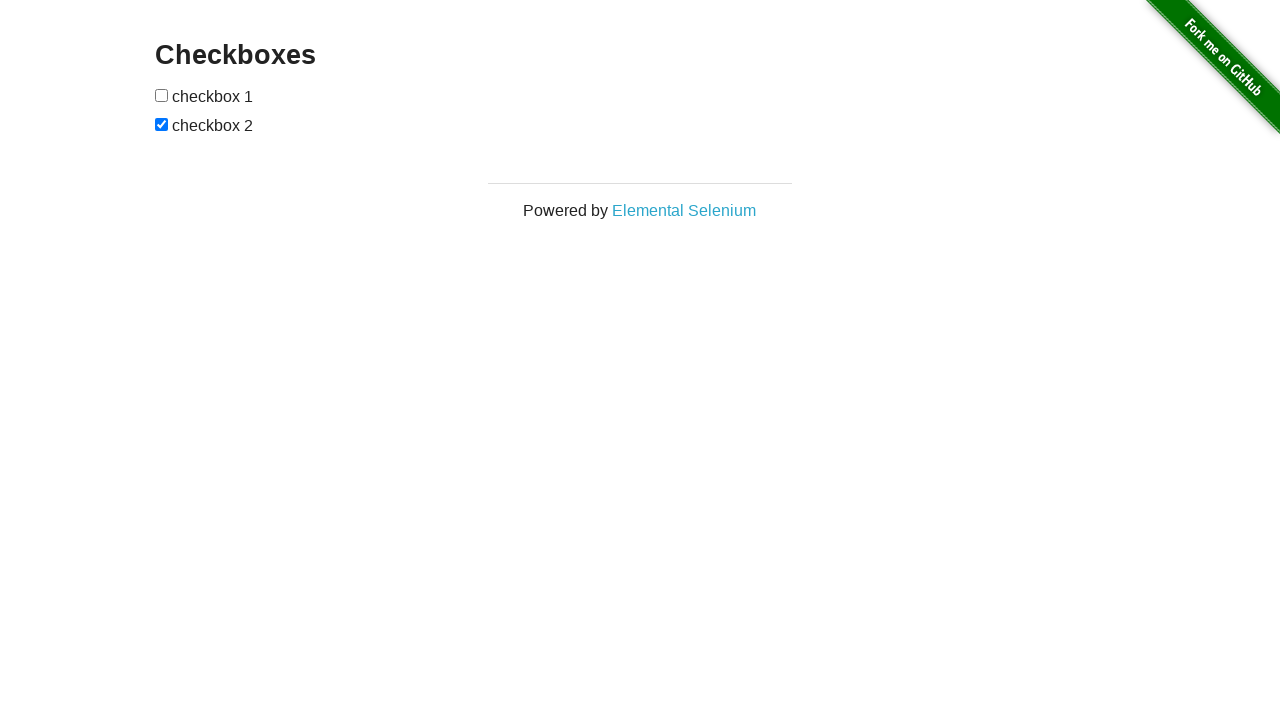

Clicked first checkbox to toggle its state at (162, 95) on xpath=//*[@id='checkboxes']/input[1]
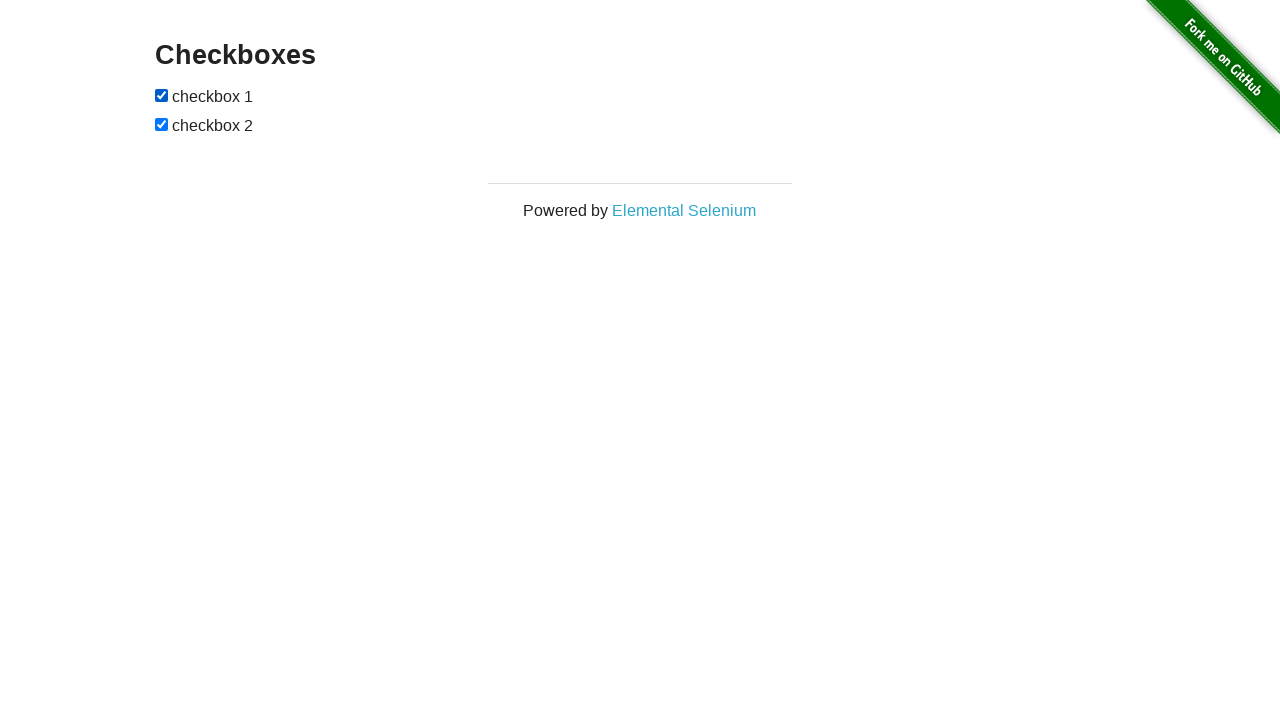

Clicked second checkbox to toggle its state at (162, 124) on xpath=//*[@id='checkboxes']/input[2]
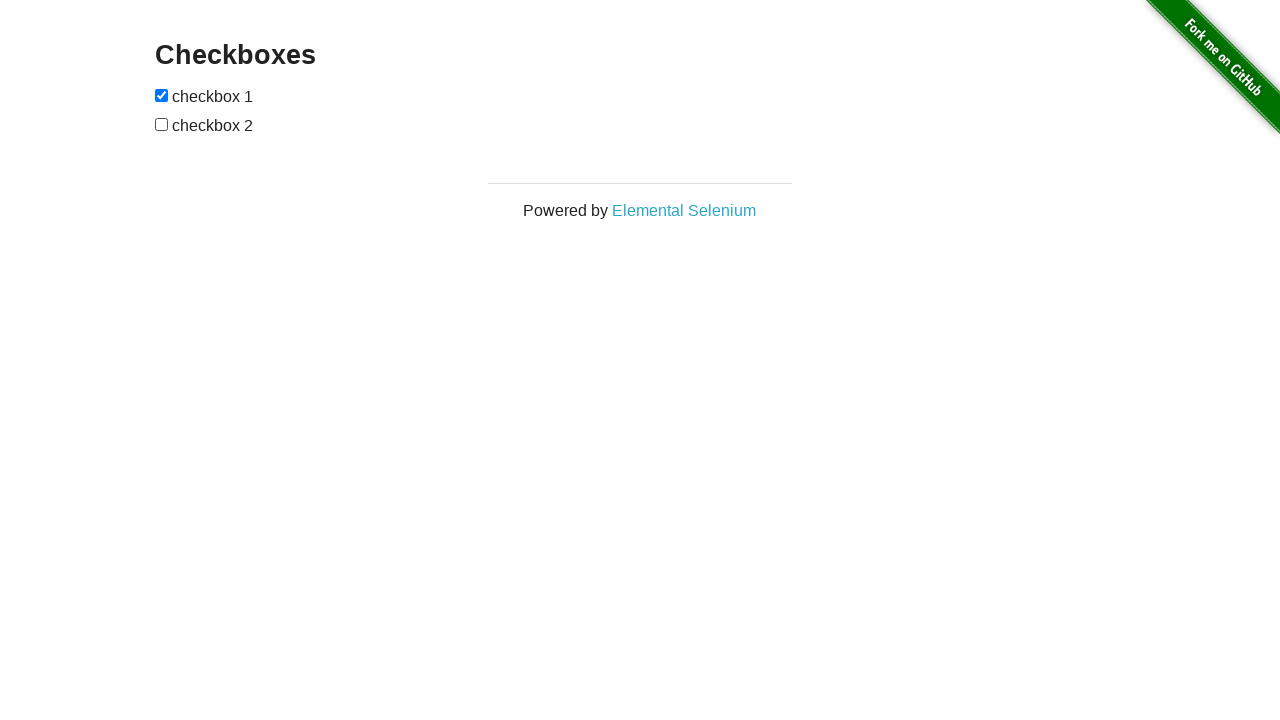

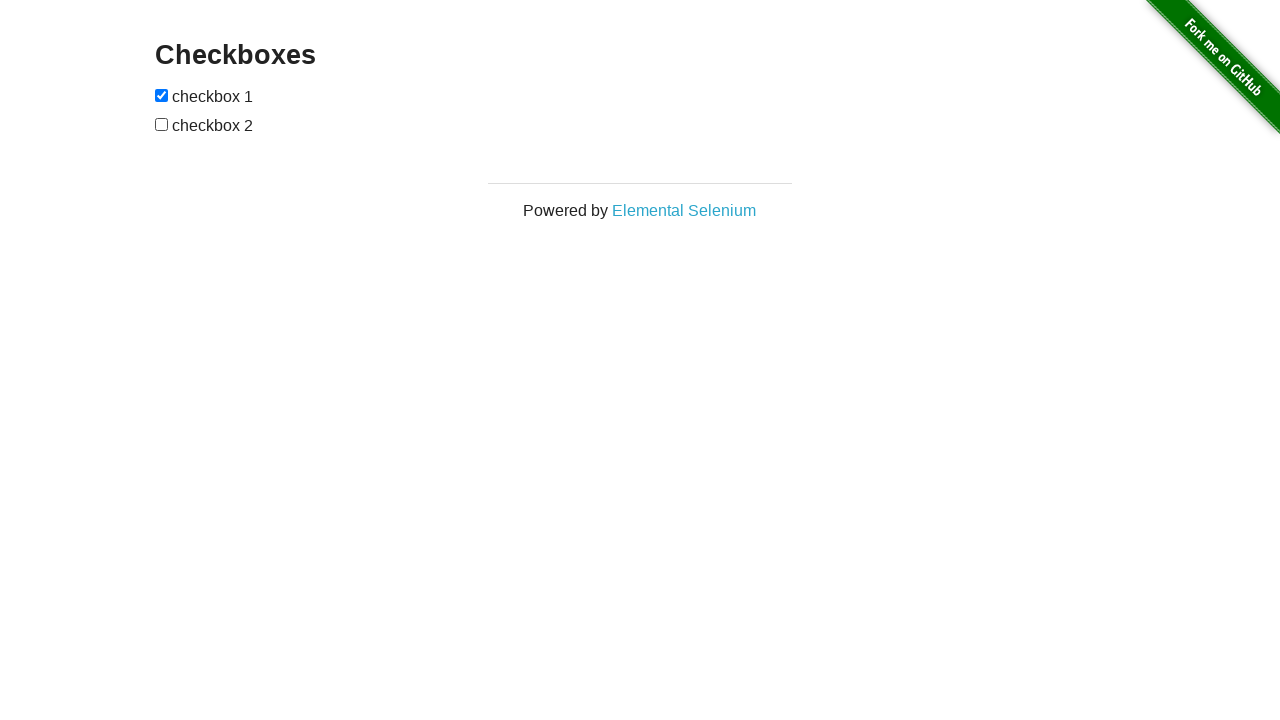